Tests double-click functionality on a button and validates that the correct message appears after the action

Starting URL: https://demoqa.com/buttons

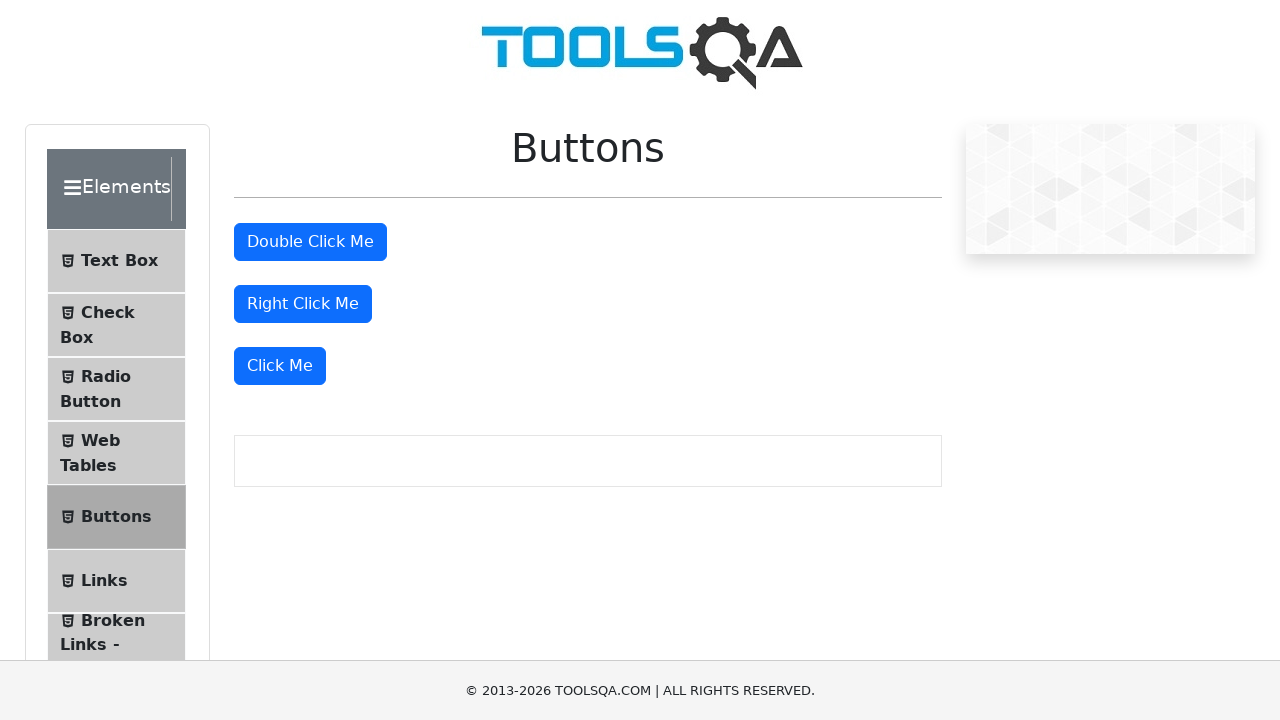

Double-clicked the double-click button at (310, 242) on #doubleClickBtn
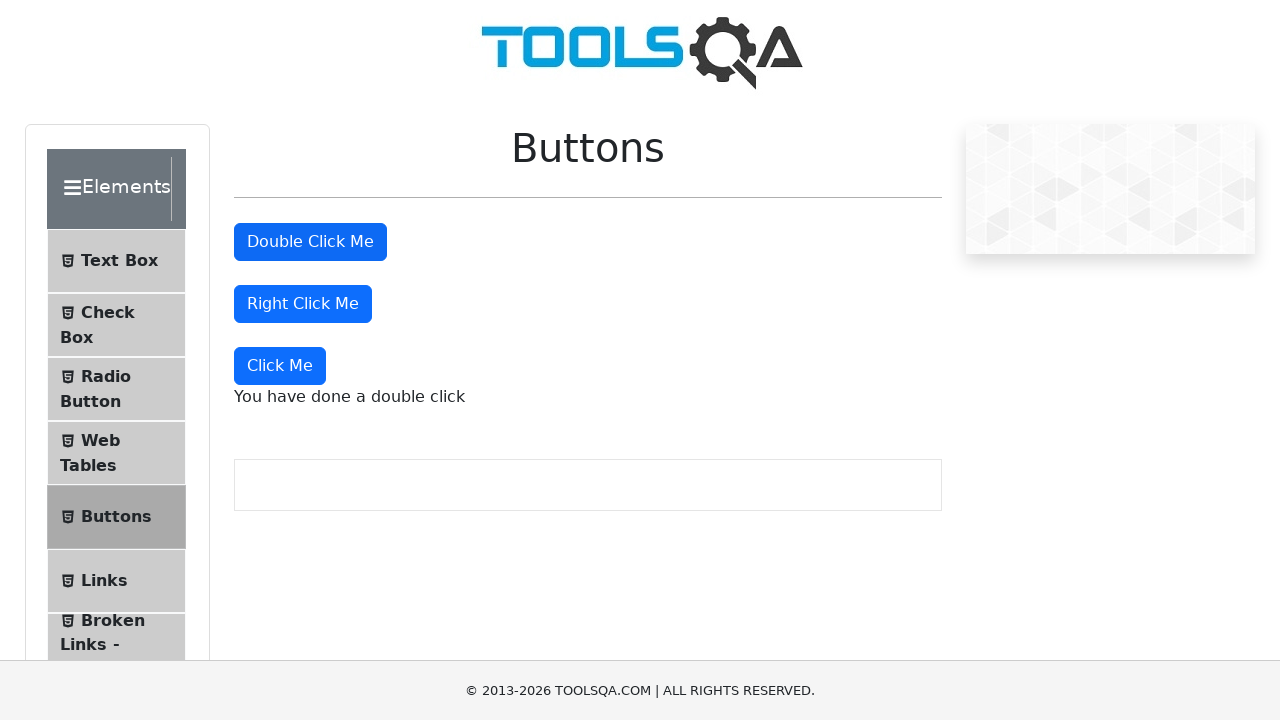

Double-click message element appeared
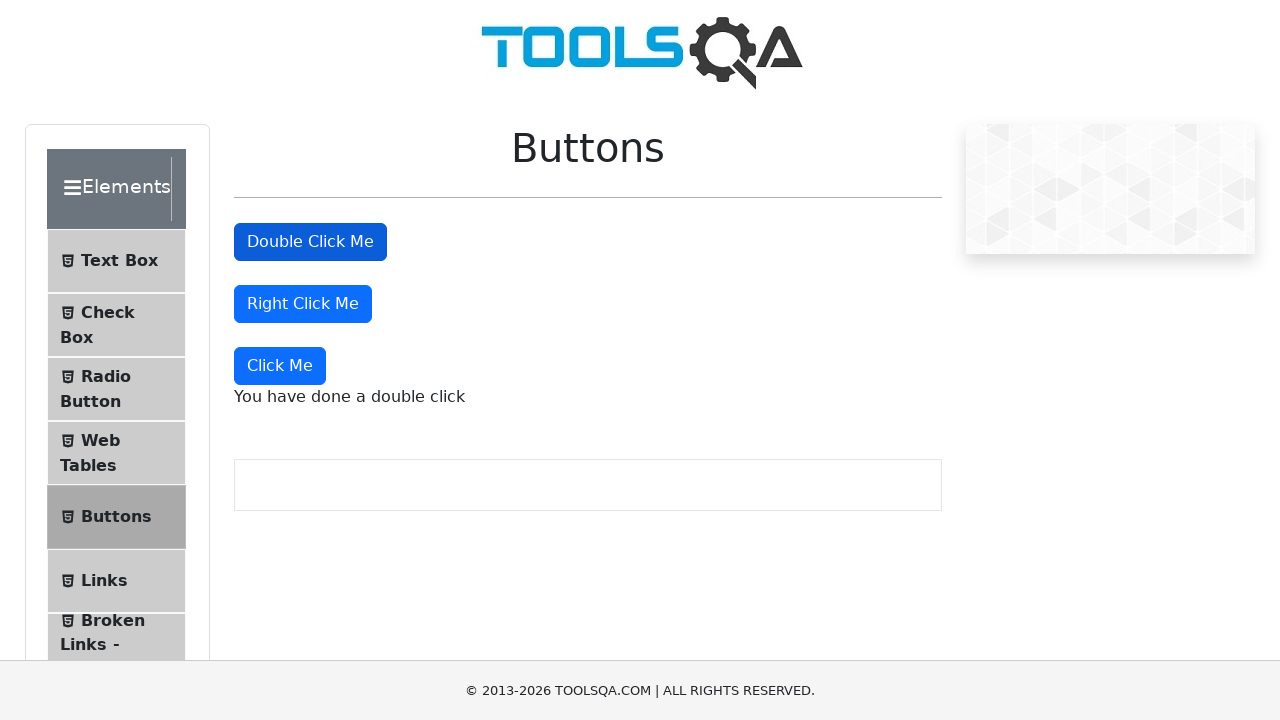

Verified correct double-click message is displayed
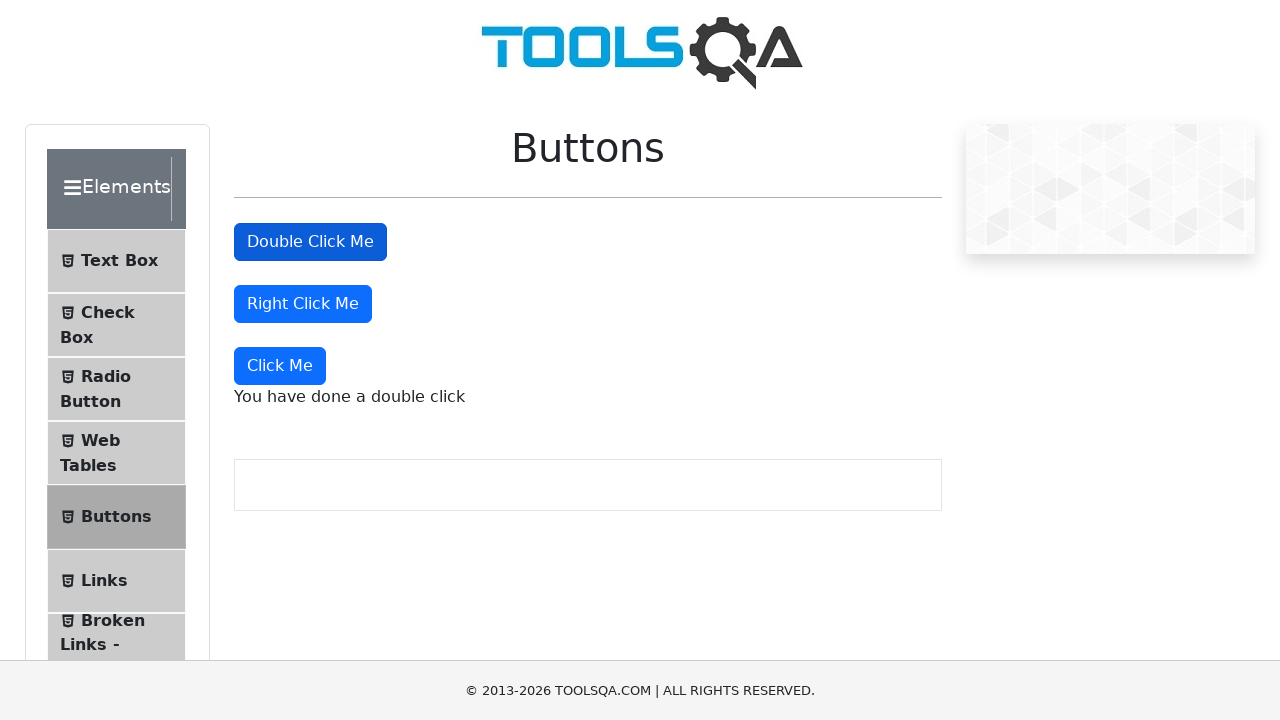

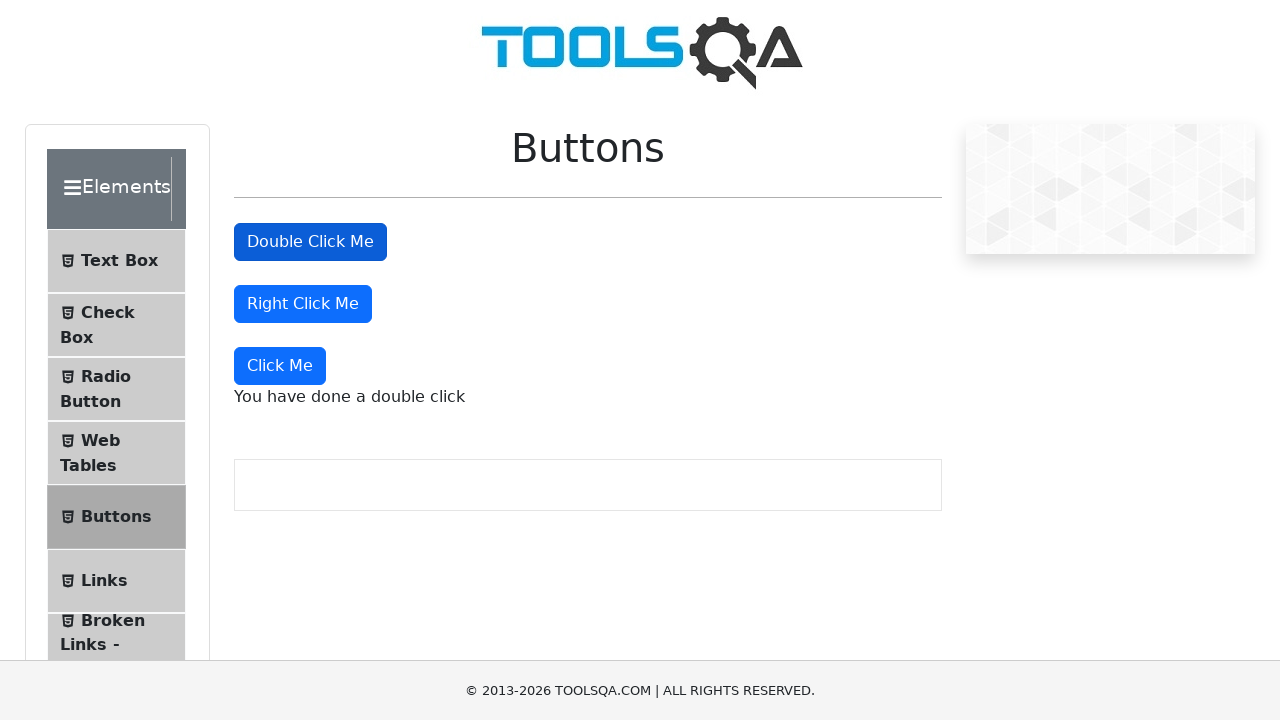